Tests checkbox functionality by navigating to the Checkboxes page, unchecking the second checkbox, and checking the first checkbox.

Starting URL: http://the-internet.herokuapp.com/

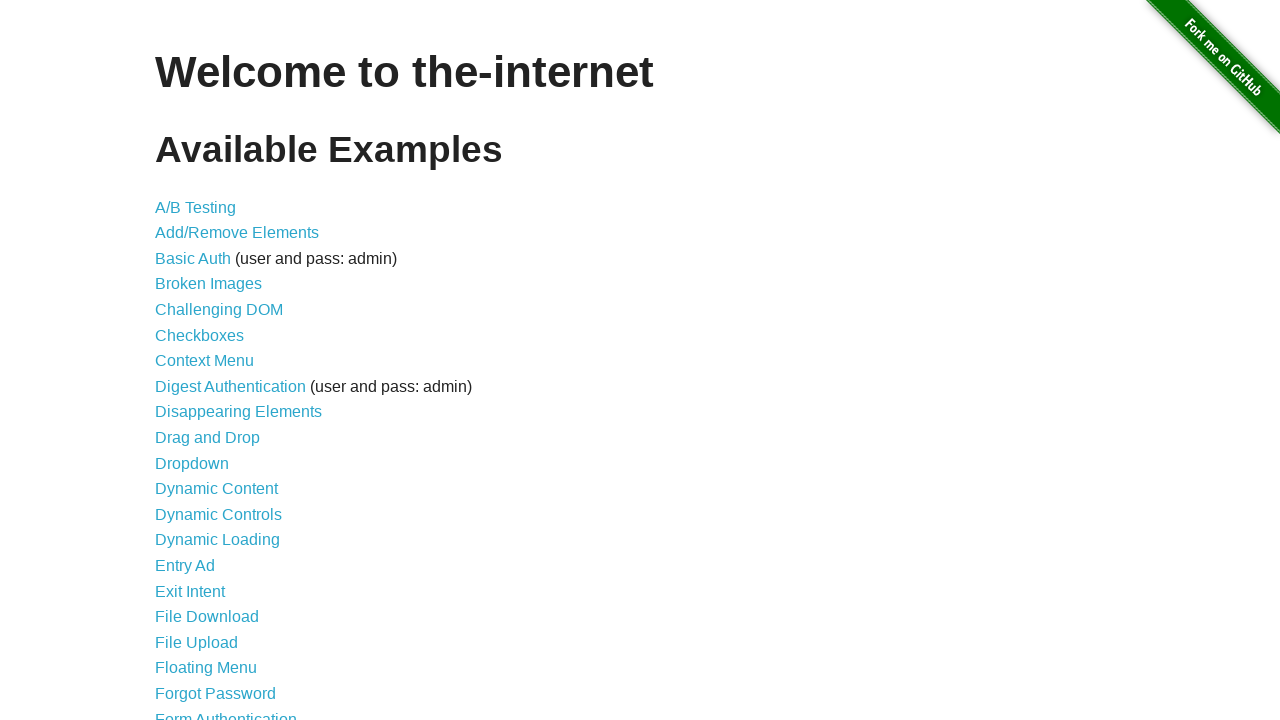

Clicked link to navigate to Checkboxes page at (200, 335) on a[href='/checkboxes']
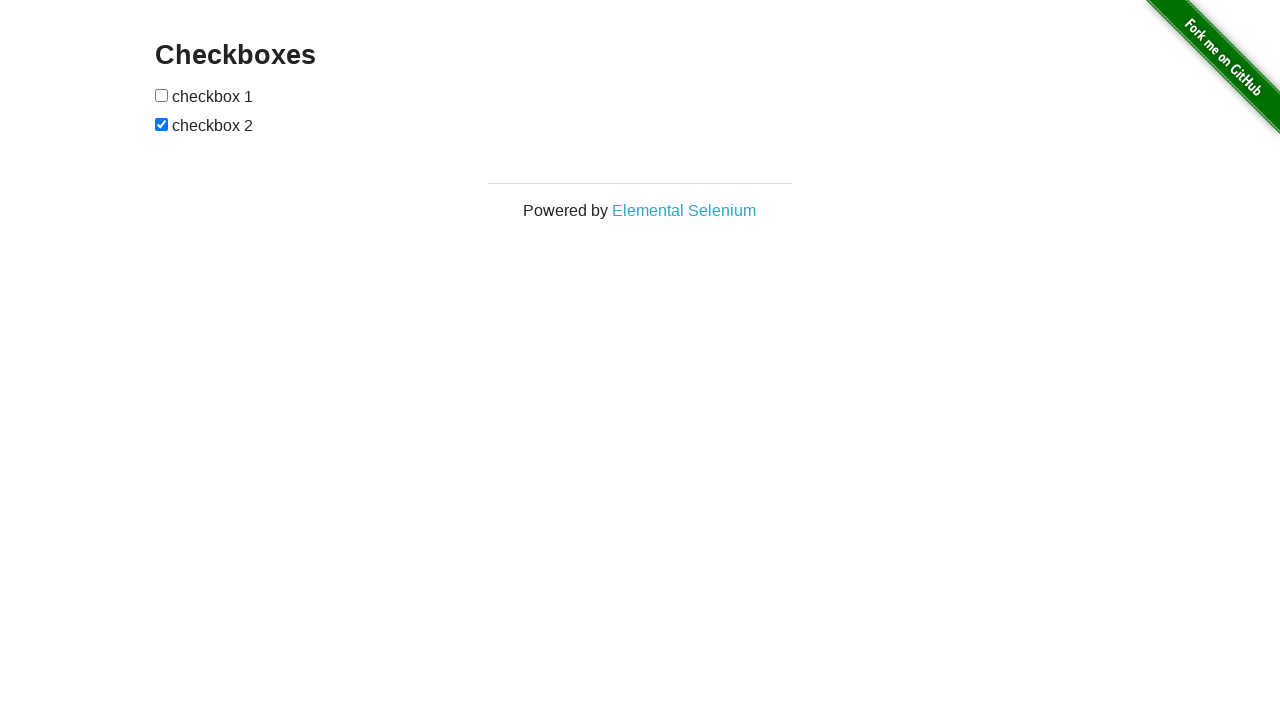

Checkboxes element loaded
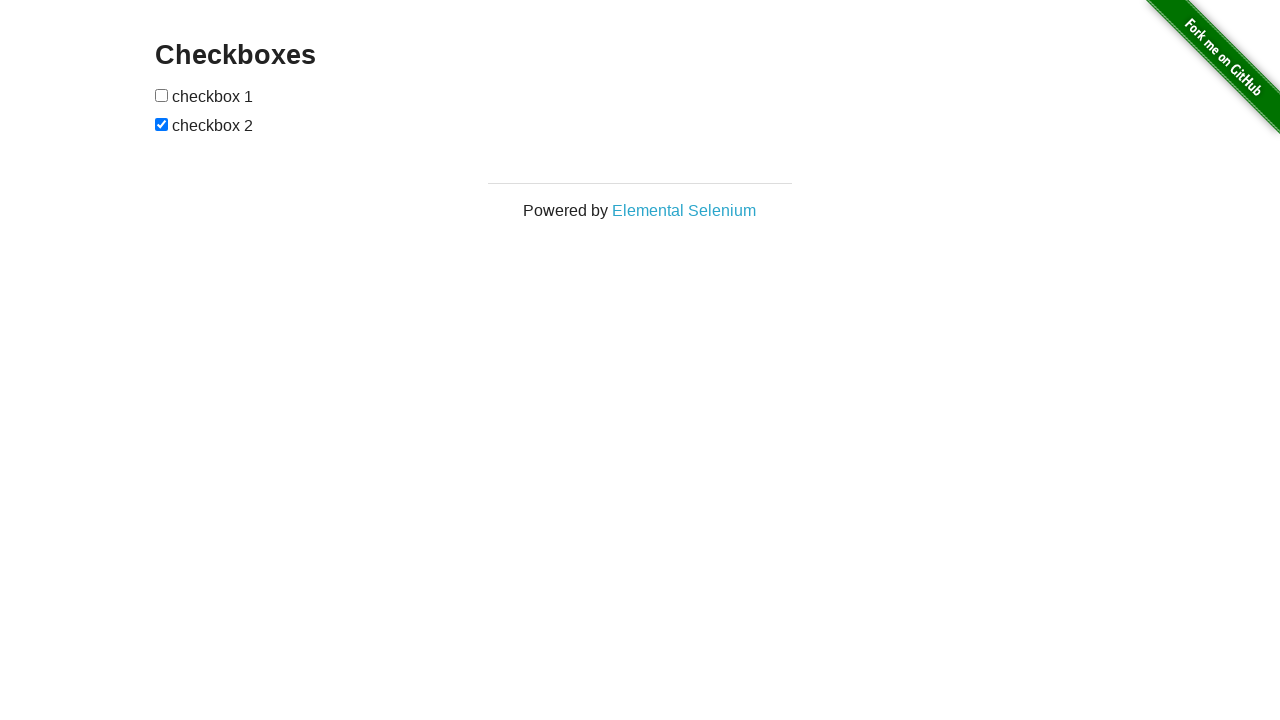

Unchecked the second checkbox at (162, 124) on #checkboxes input >> nth=1
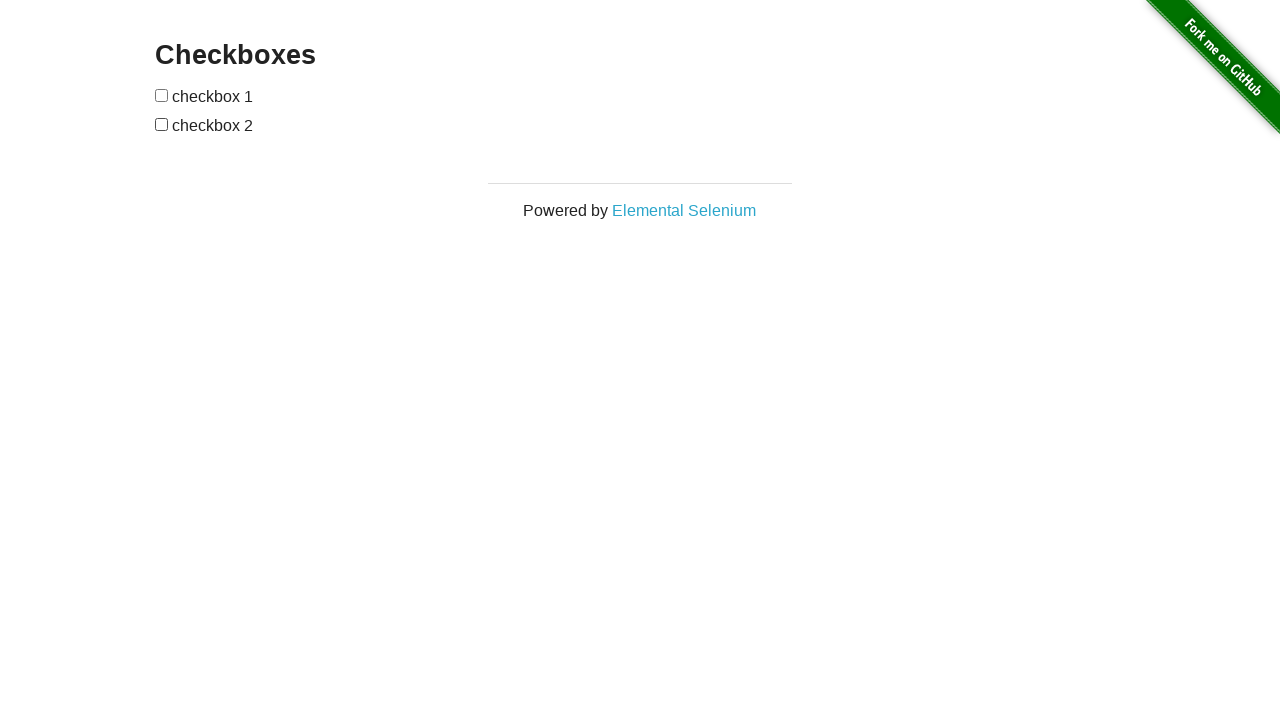

Checked the first checkbox at (162, 95) on #checkboxes input >> nth=0
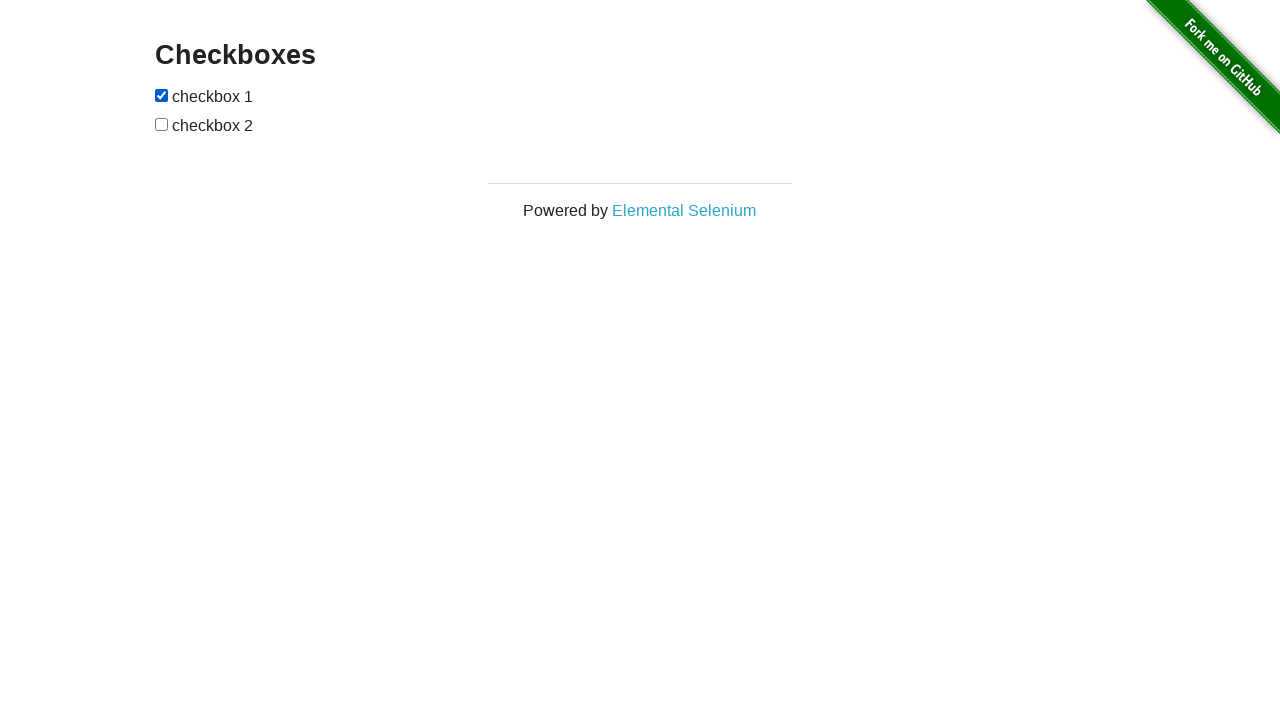

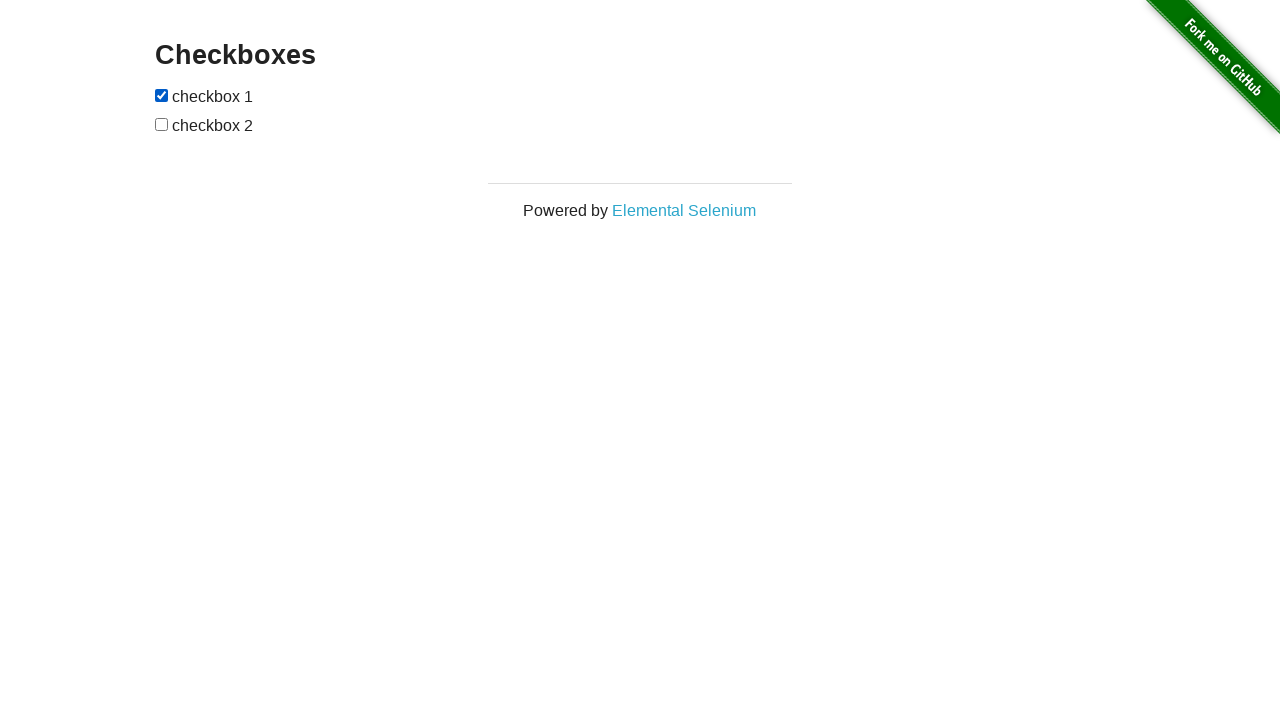